Tests clicking a button on a demo automation testing website that demonstrates window handling functionality

Starting URL: http://demo.automationtesting.in/Windows.html

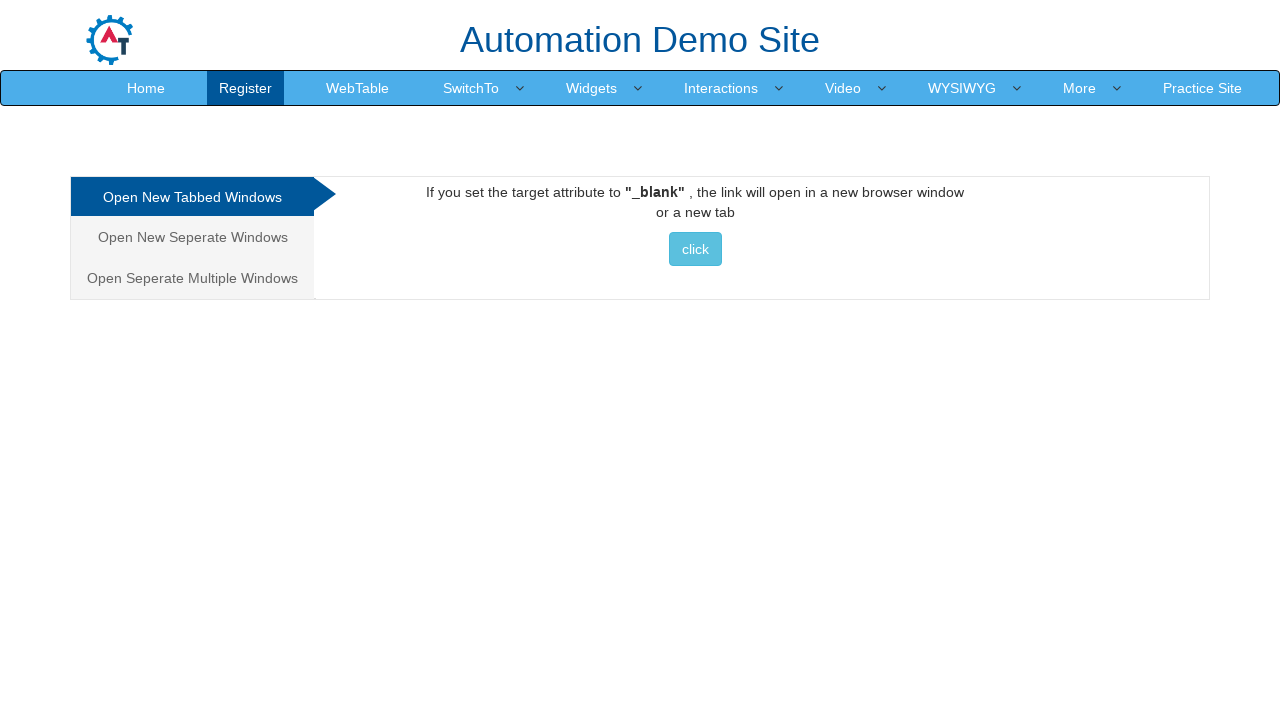

Navigated to Windows demo testing page
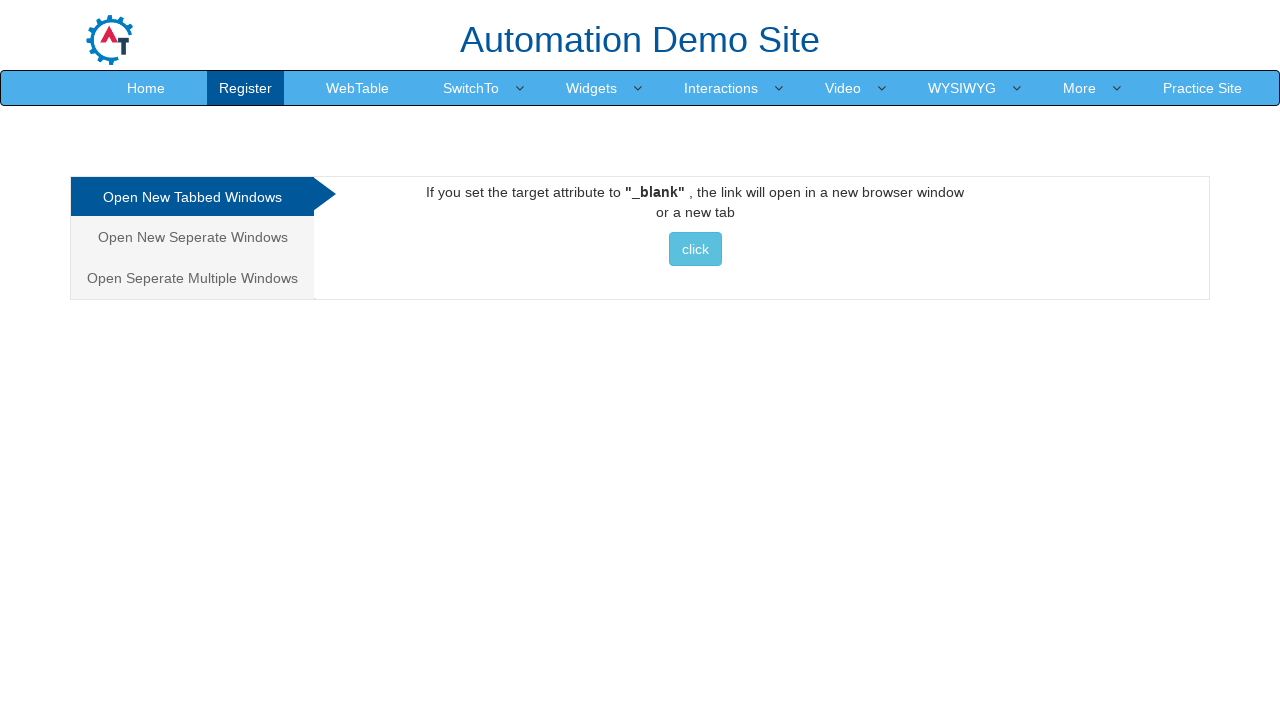

Clicked the button in the Tabbed section for window handling at (695, 249) on xpath=//*[@id='Tabbed']/a/button
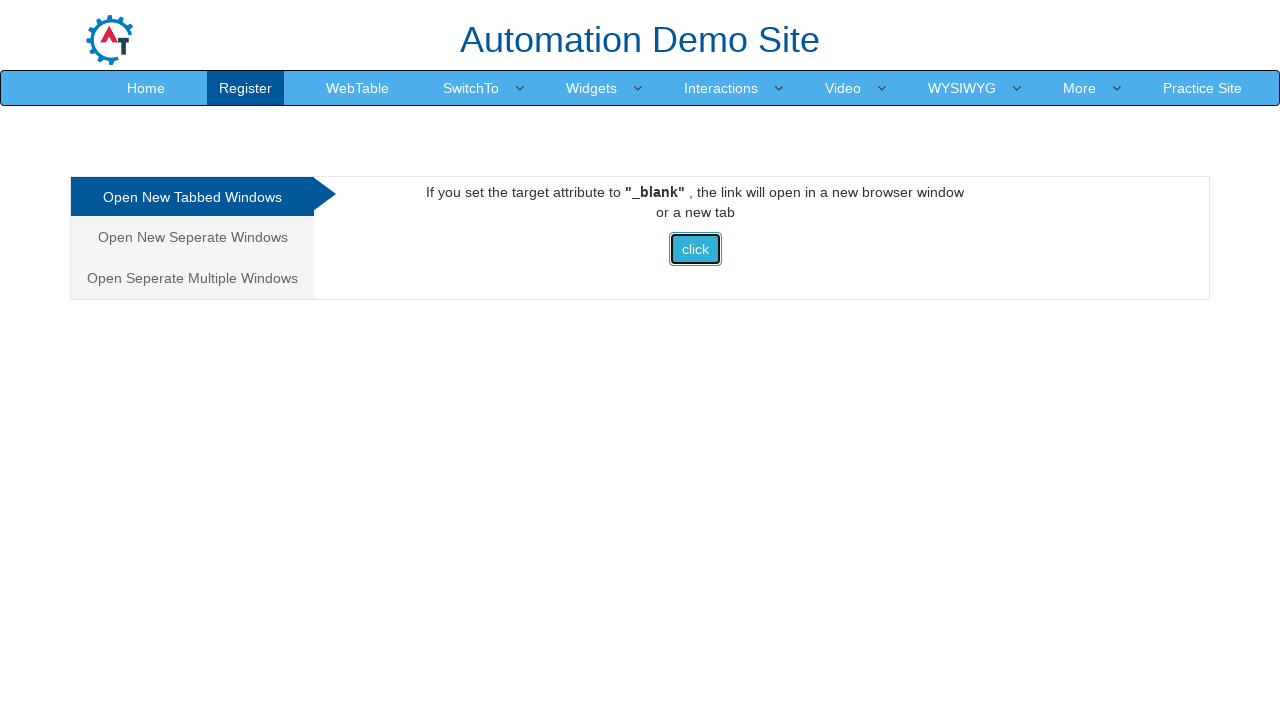

Waited for new window/tab action to complete
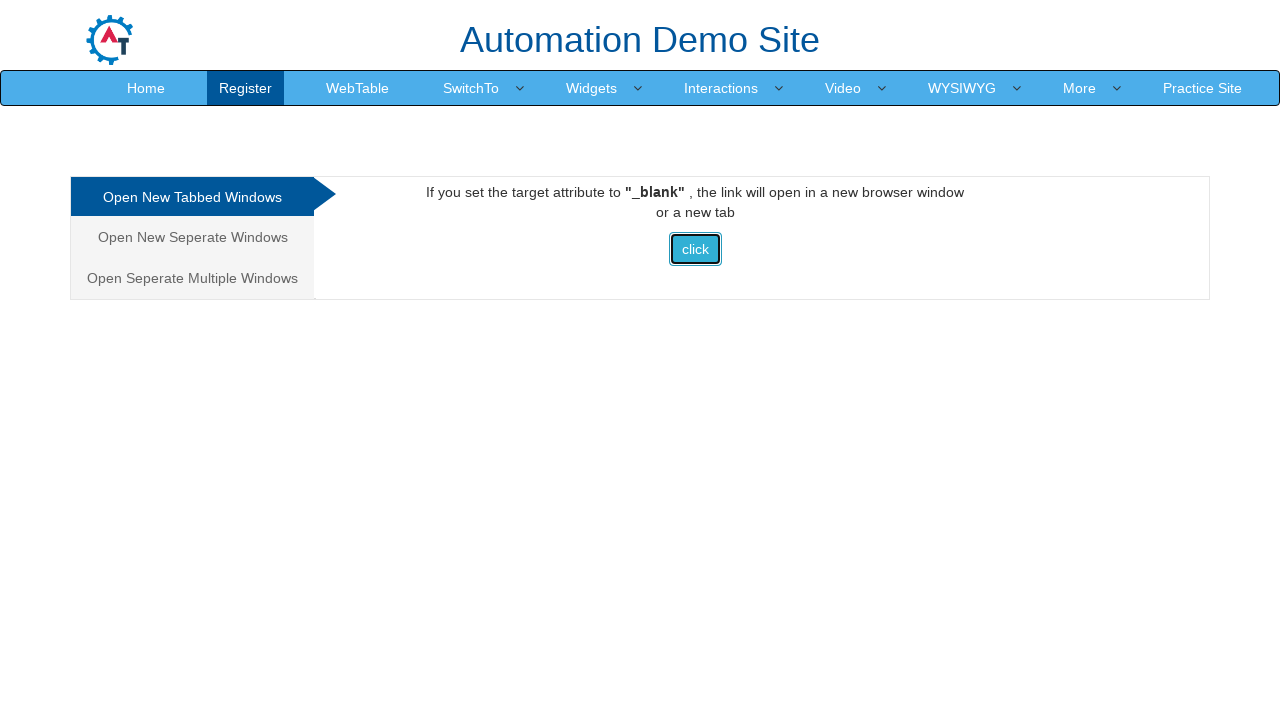

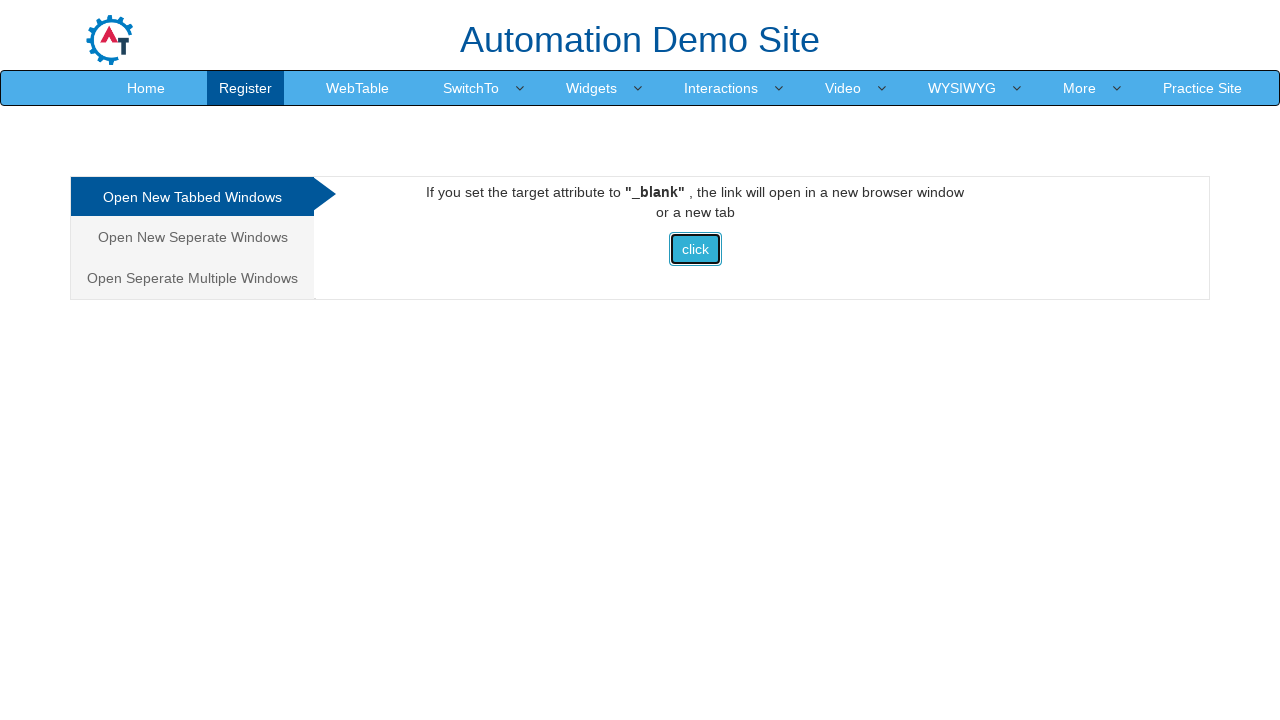